Tests mouse hover interaction by moving the cursor over a "mouse hover" element on the automation practice page

Starting URL: https://rahulshettyacademy.com/AutomationPractice/

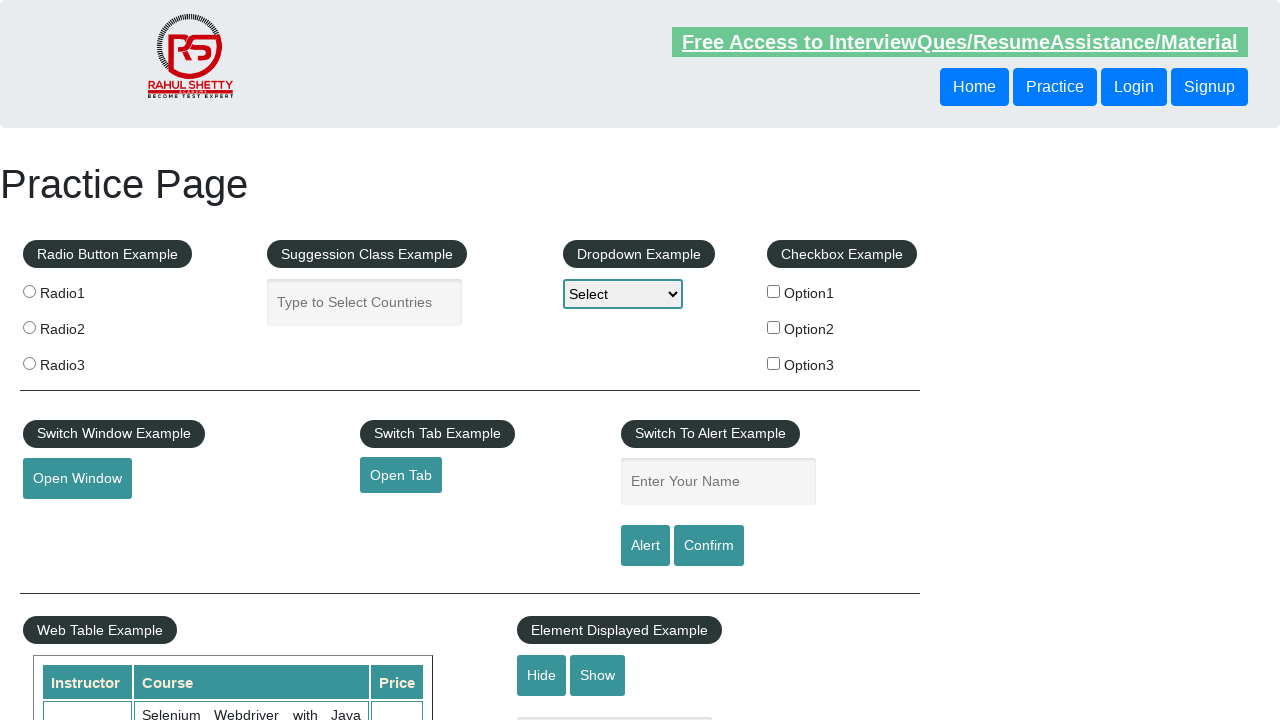

Hovered over the 'mouse hover' element on the automation practice page at (83, 361) on div.mouse-hover #mousehover
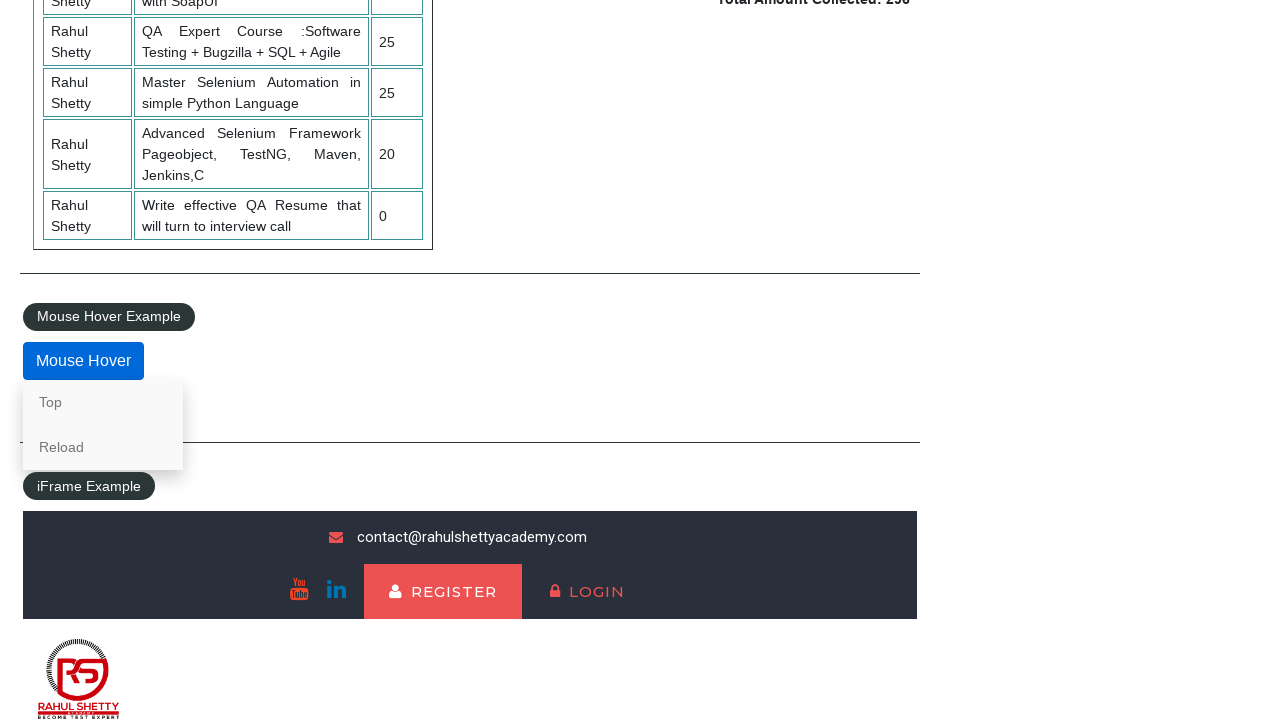

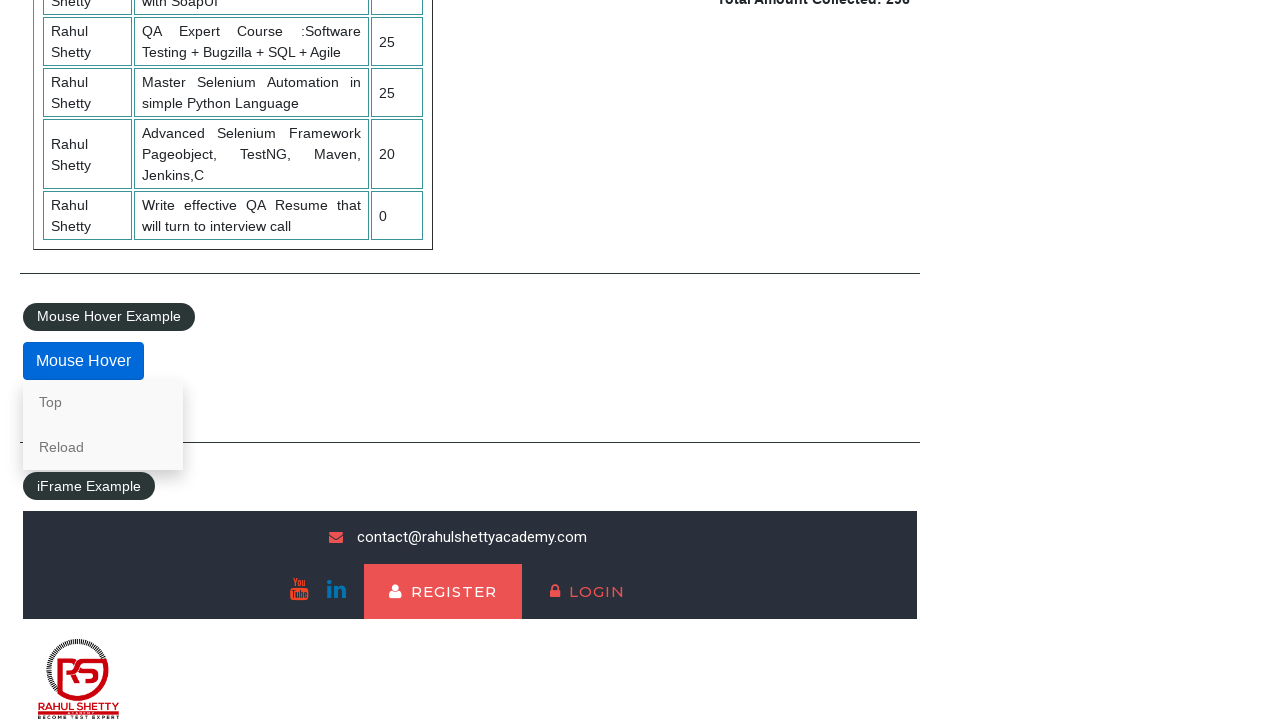